Tests dynamic button visibility by waiting for a button to become visible after page load

Starting URL: https://demoqa.com/dynamic-properties

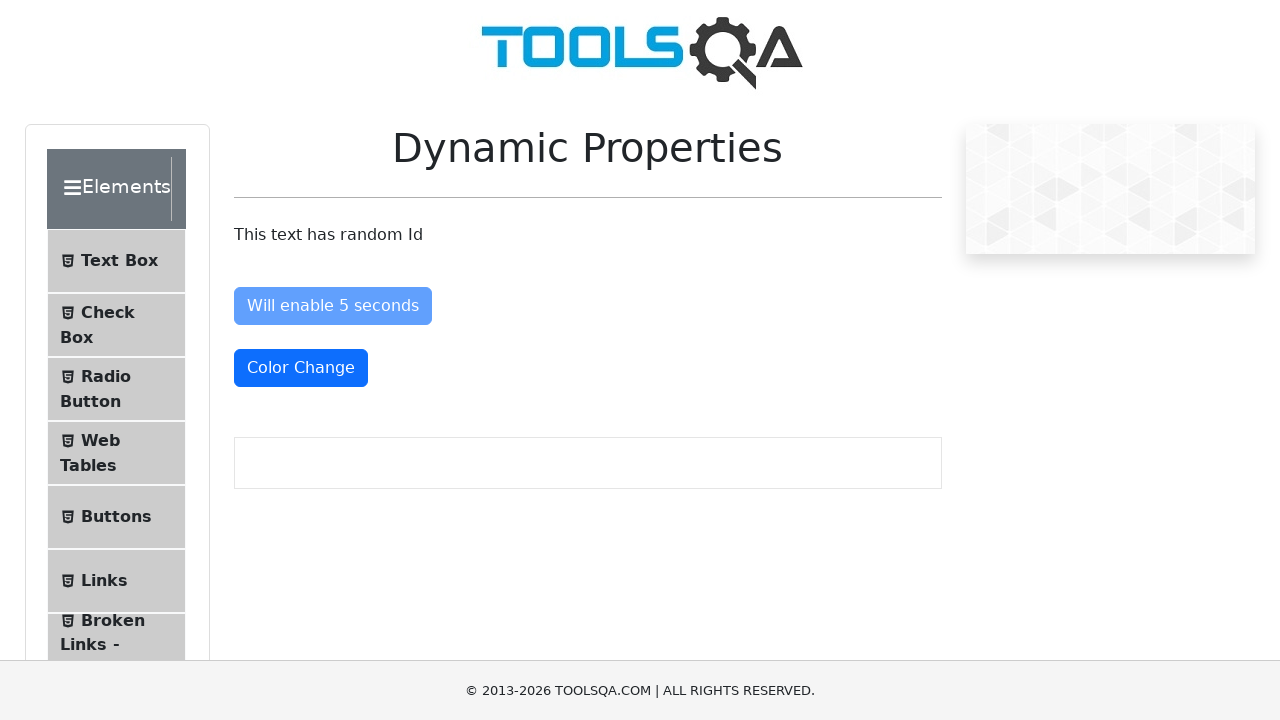

Waited for button with id 'visibleAfter' to become visible (appears after 5 seconds)
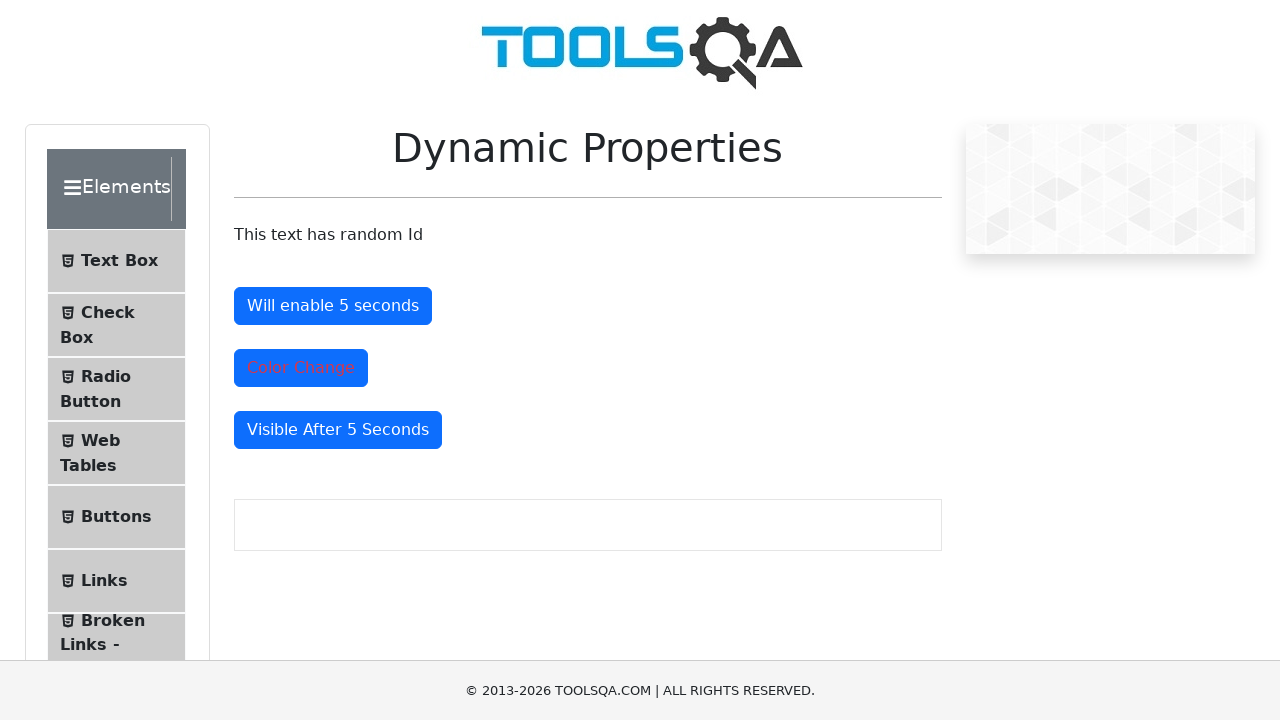

Located the visible button element
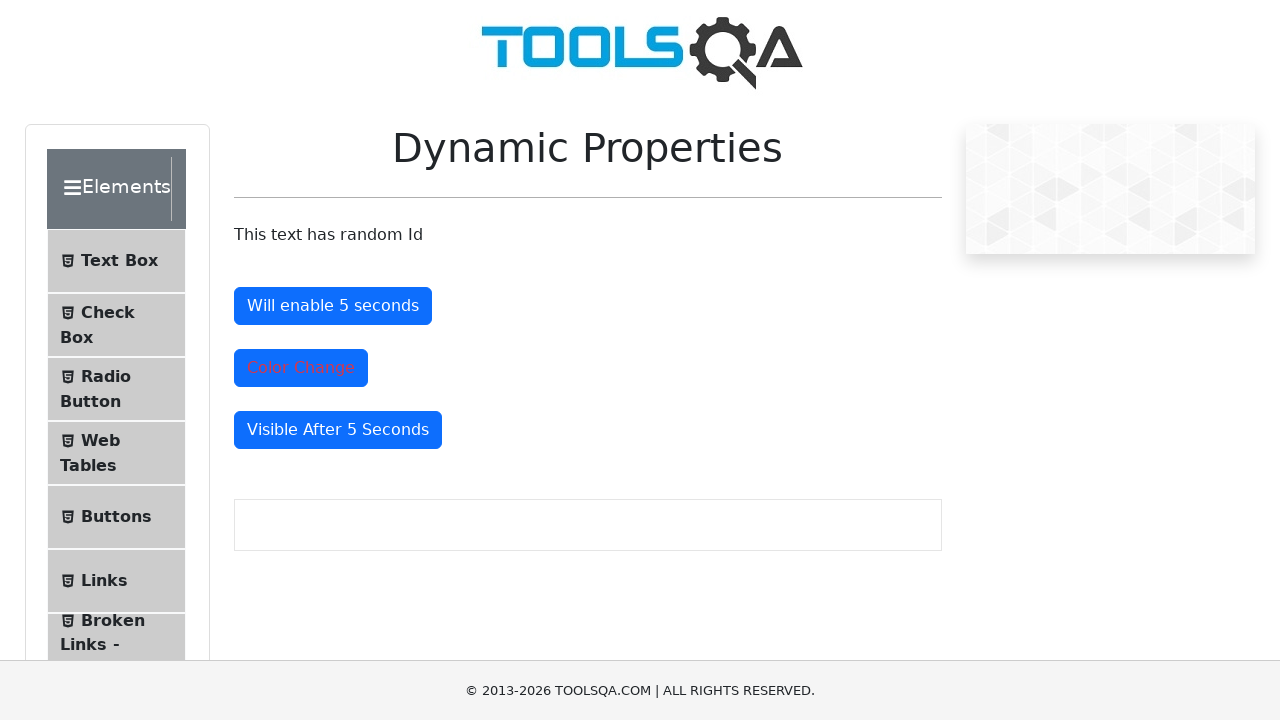

Verified that the button is visible
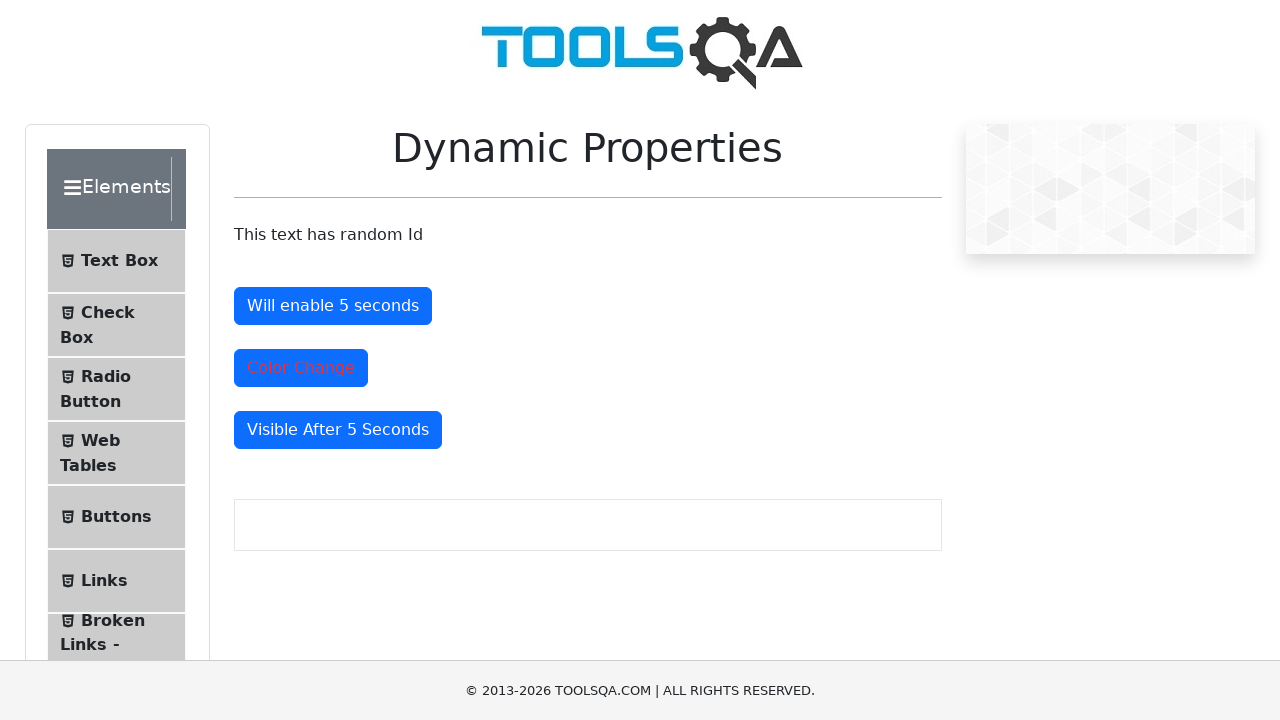

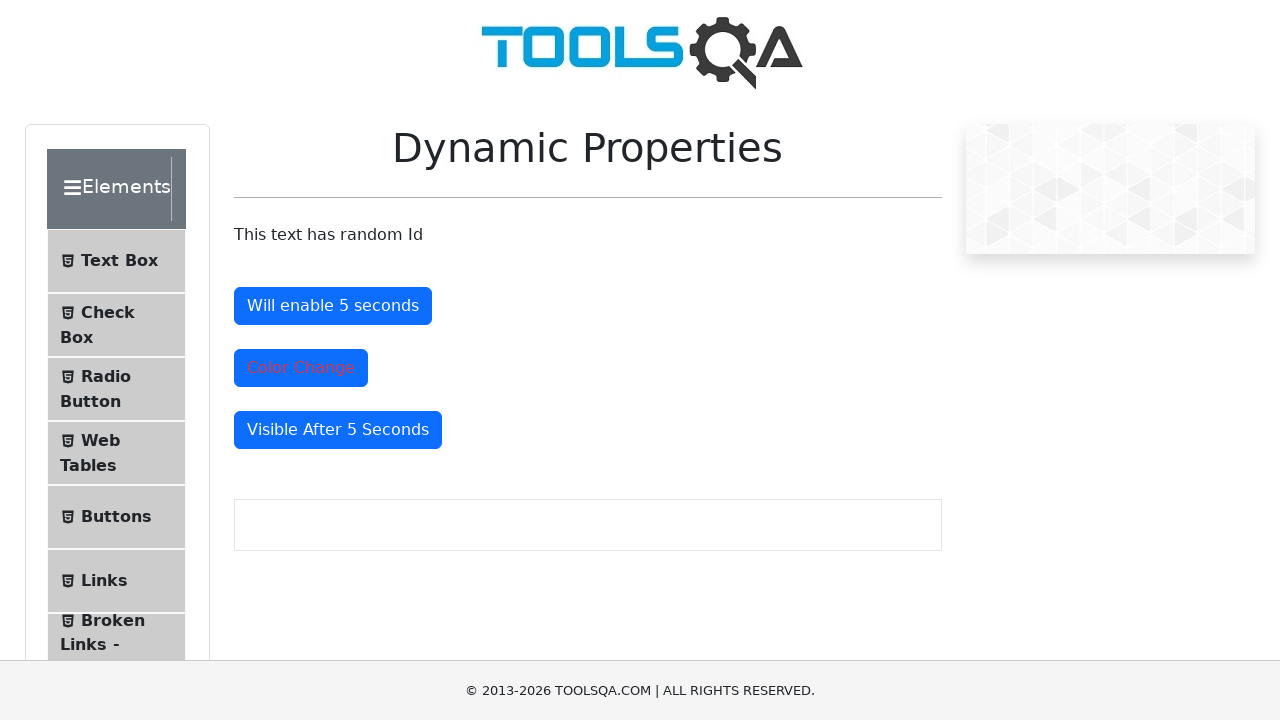